Performs click-and-hold on source element, moves to target, then releases the mouse

Starting URL: https://crossbrowsertesting.github.io/drag-and-drop

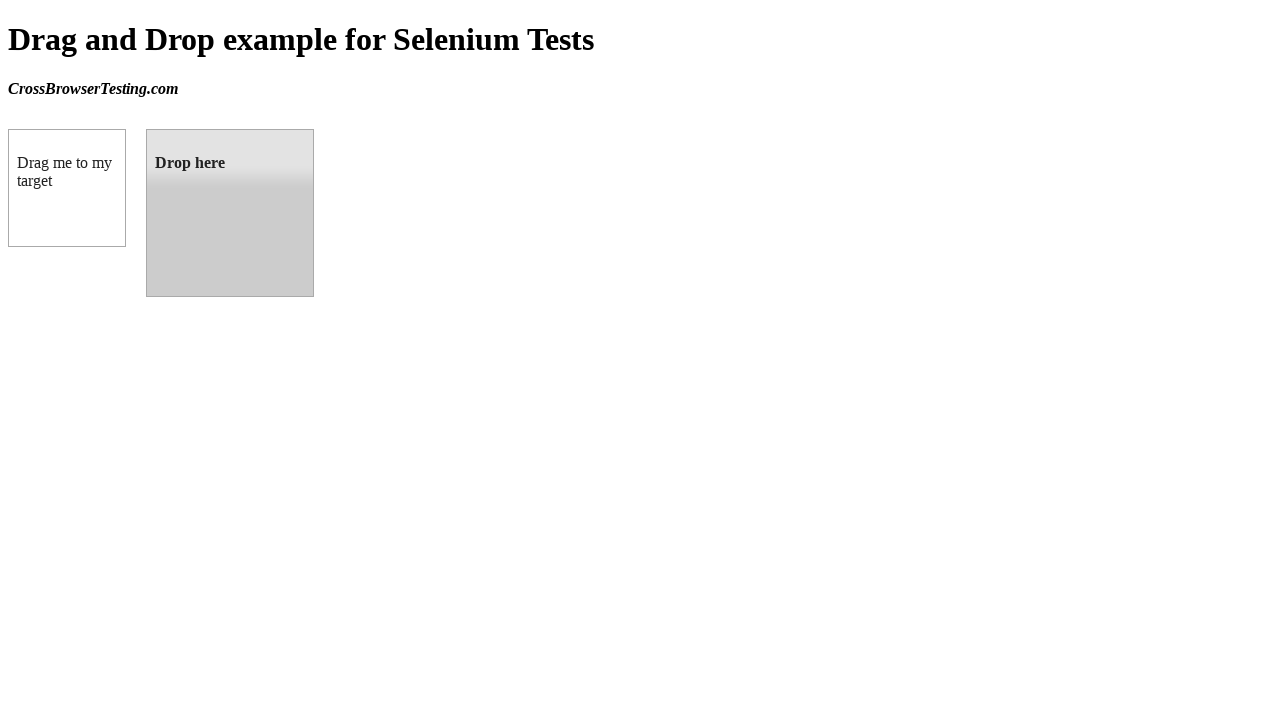

Located source element '#draggable'
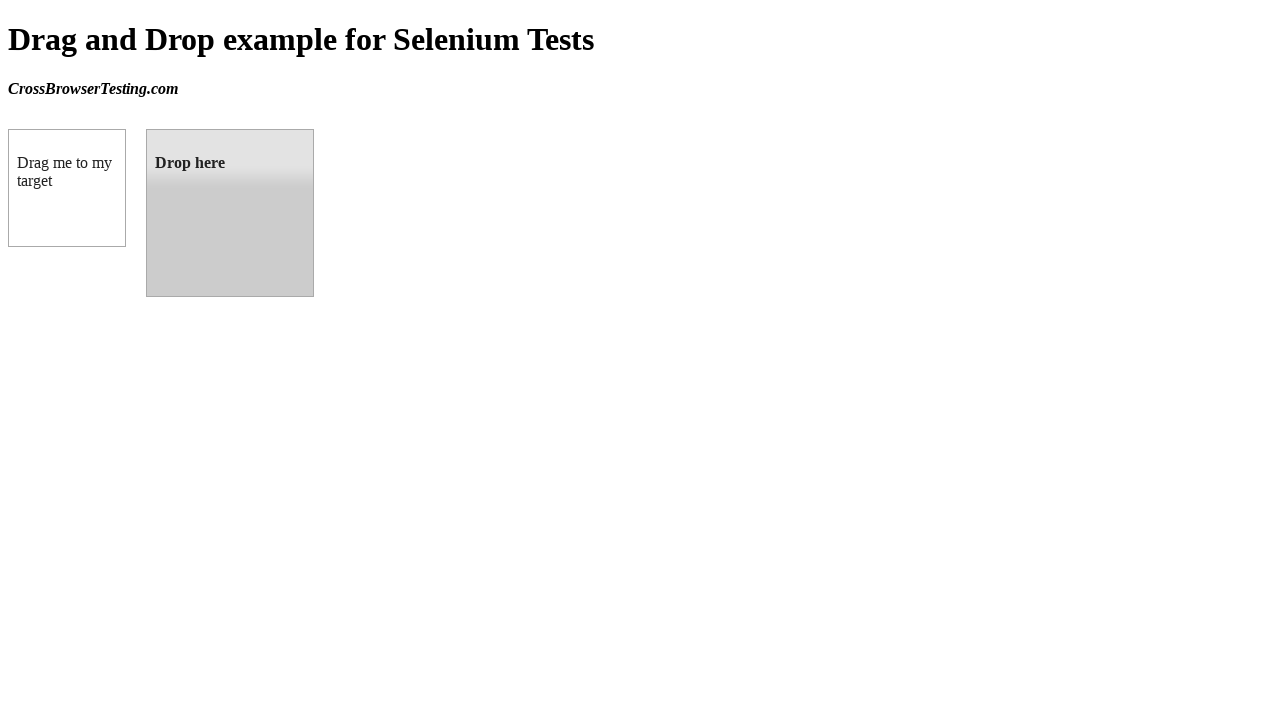

Retrieved bounding box of source element
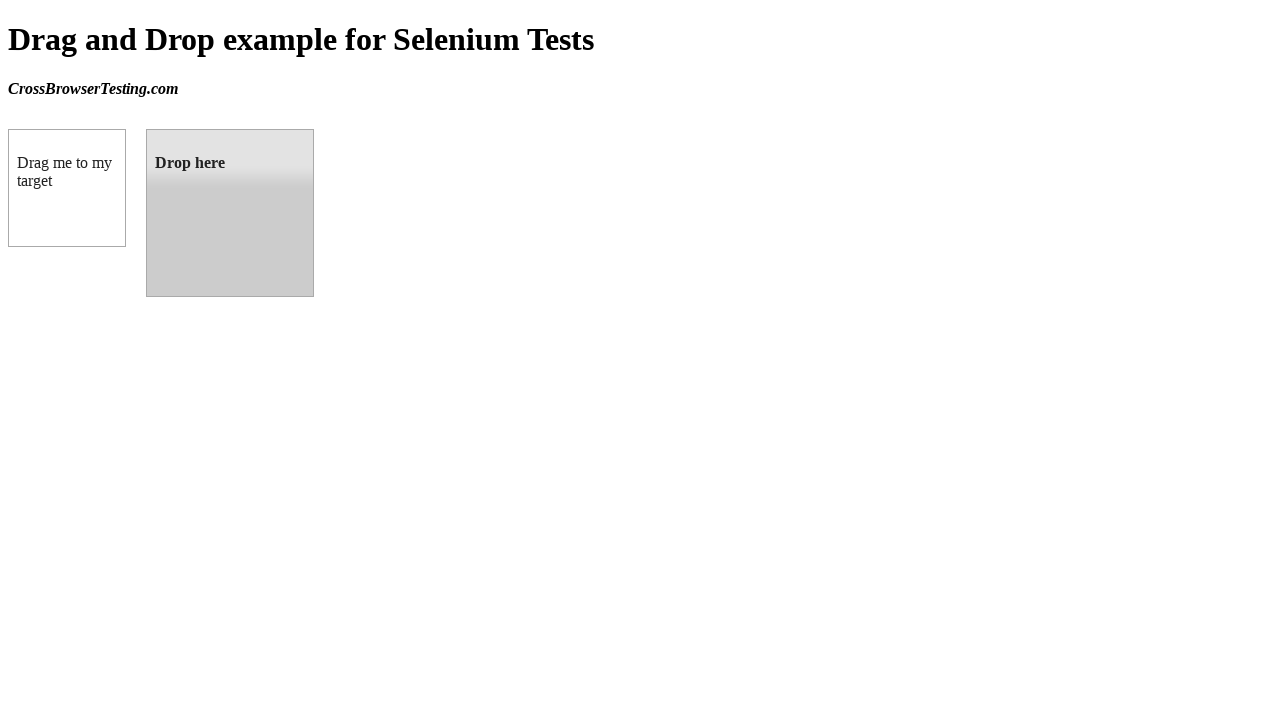

Located target element '#droppable'
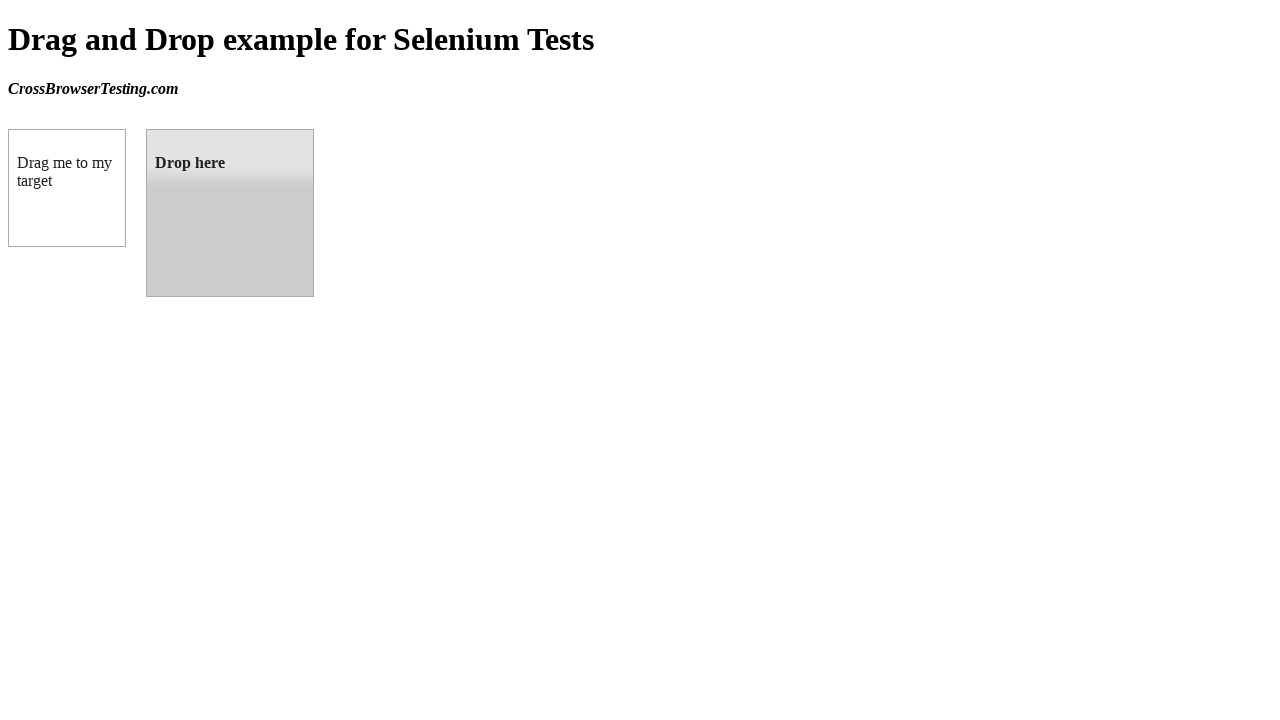

Retrieved bounding box of target element
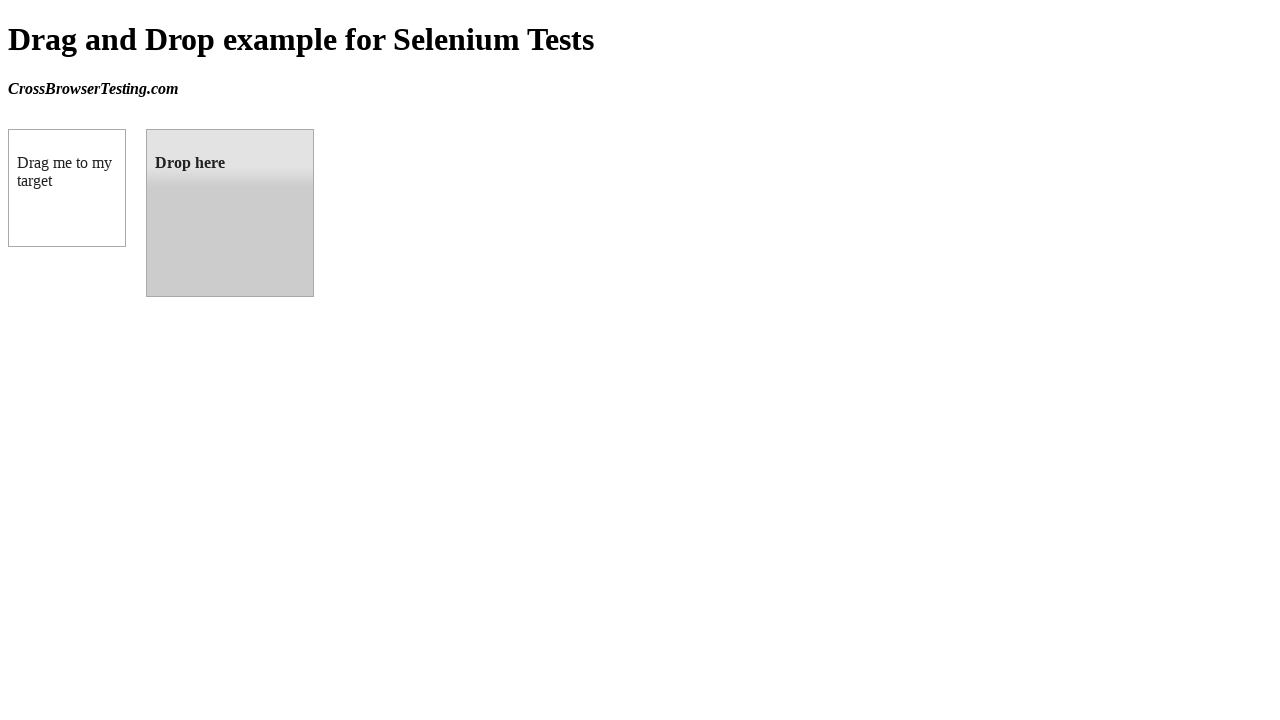

Moved mouse to center of source element at (67, 188)
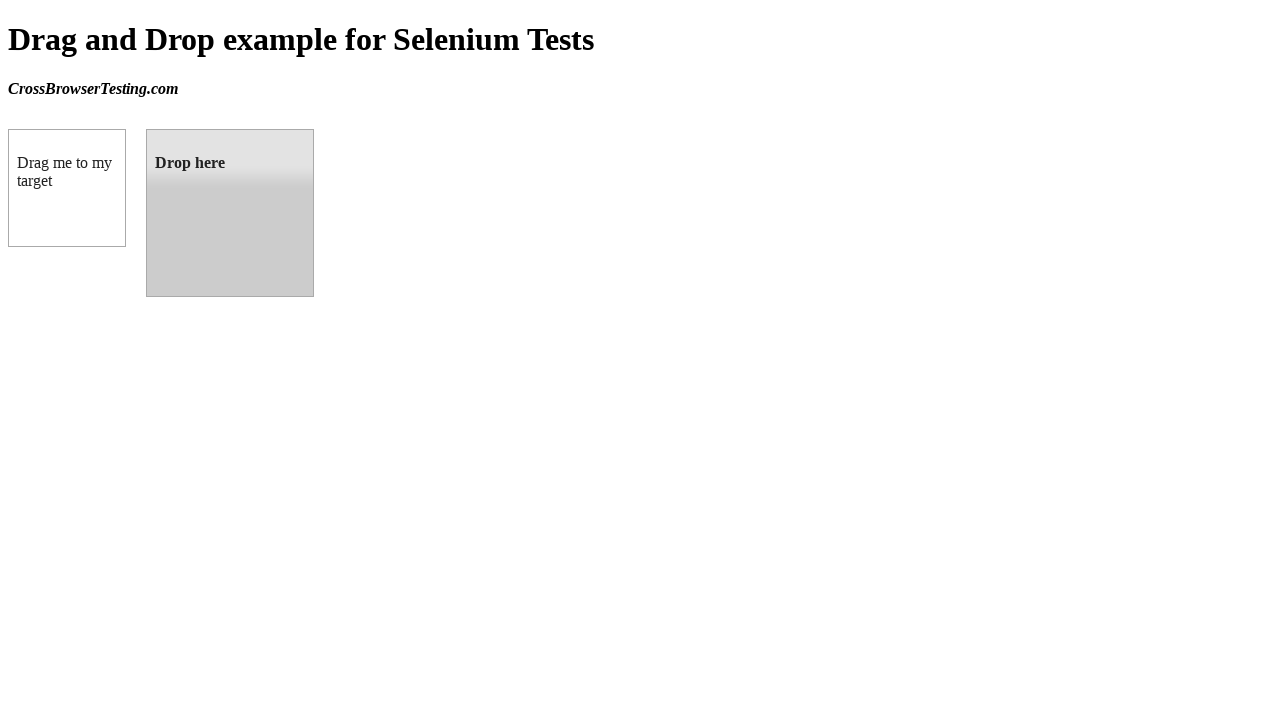

Pressed mouse button down on source element at (67, 188)
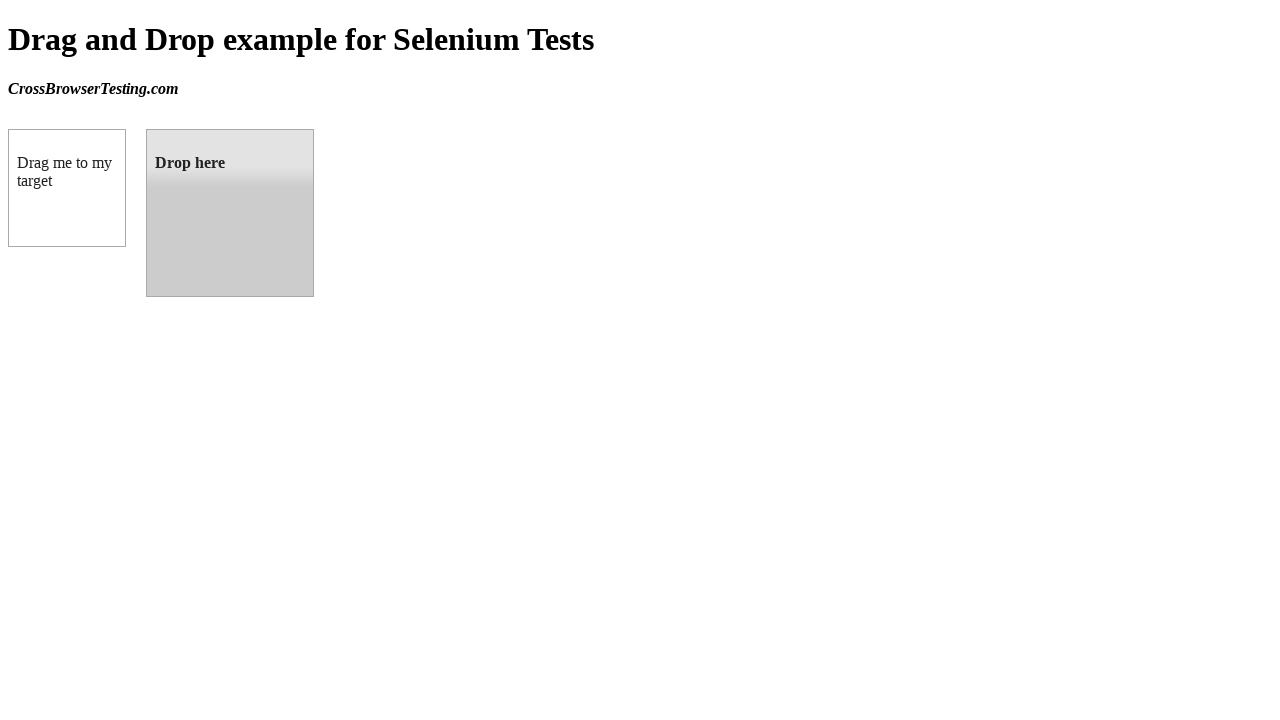

Moved mouse to center of target element while holding button at (230, 213)
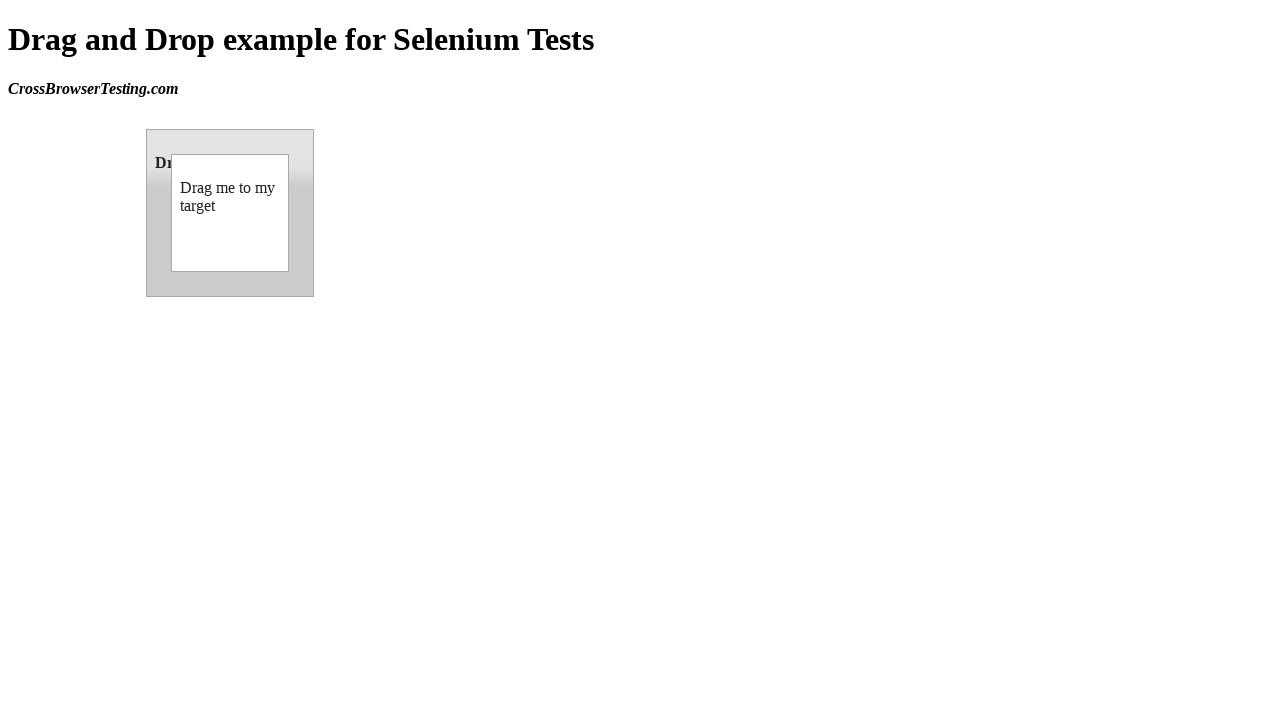

Released mouse button on target element to complete drag-and-drop at (230, 213)
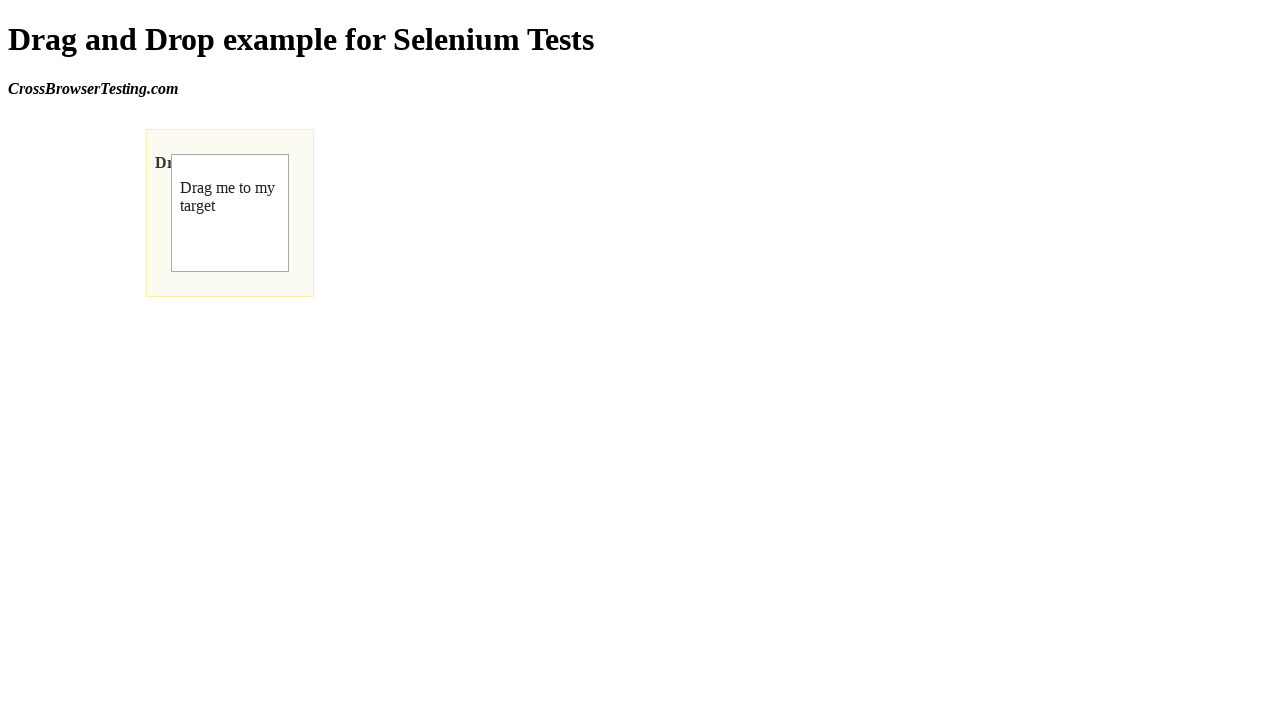

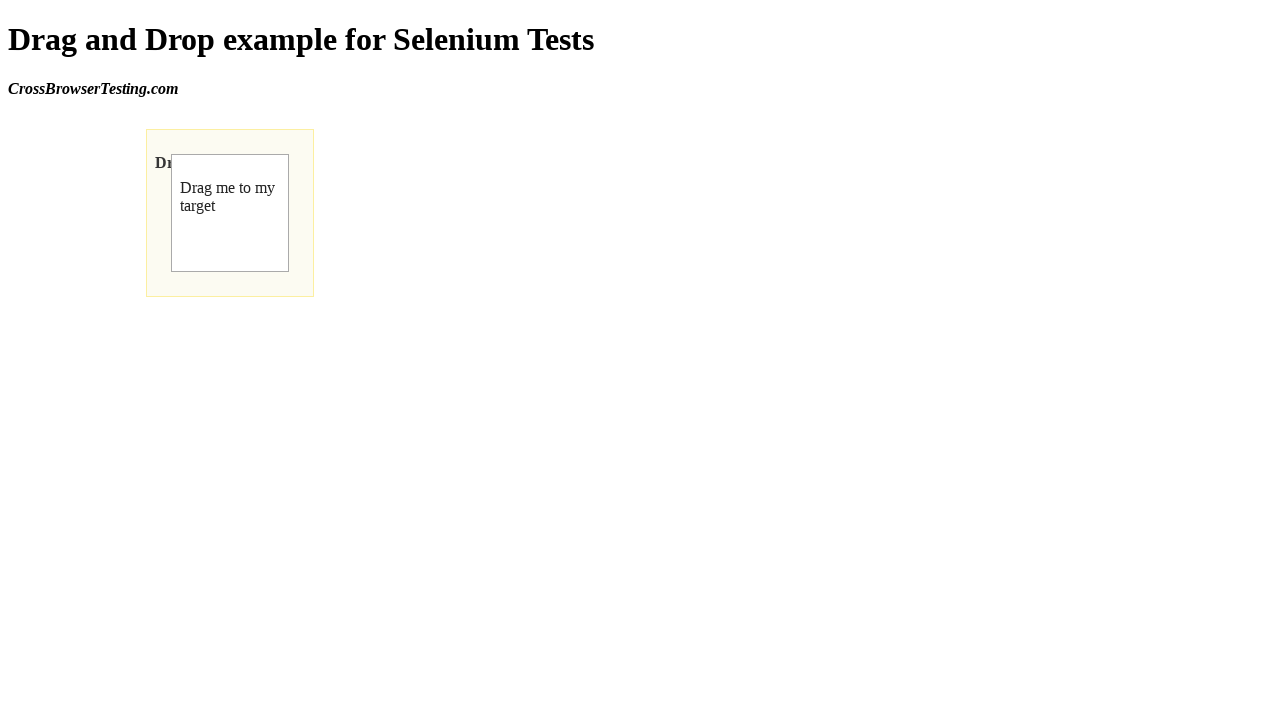